Navigates to DemoQA homepage and verifies that the header logo/icon image element is present on the page.

Starting URL: https://demoqa.com/

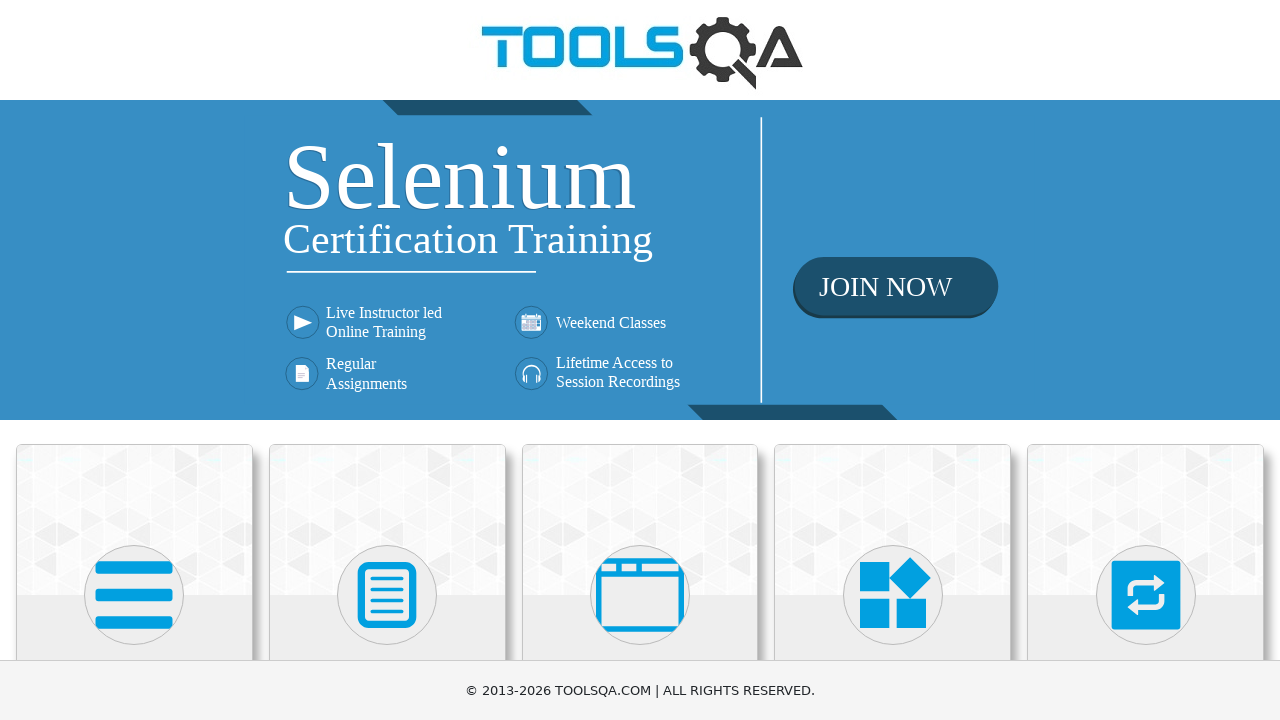

Navigated to DemoQA homepage
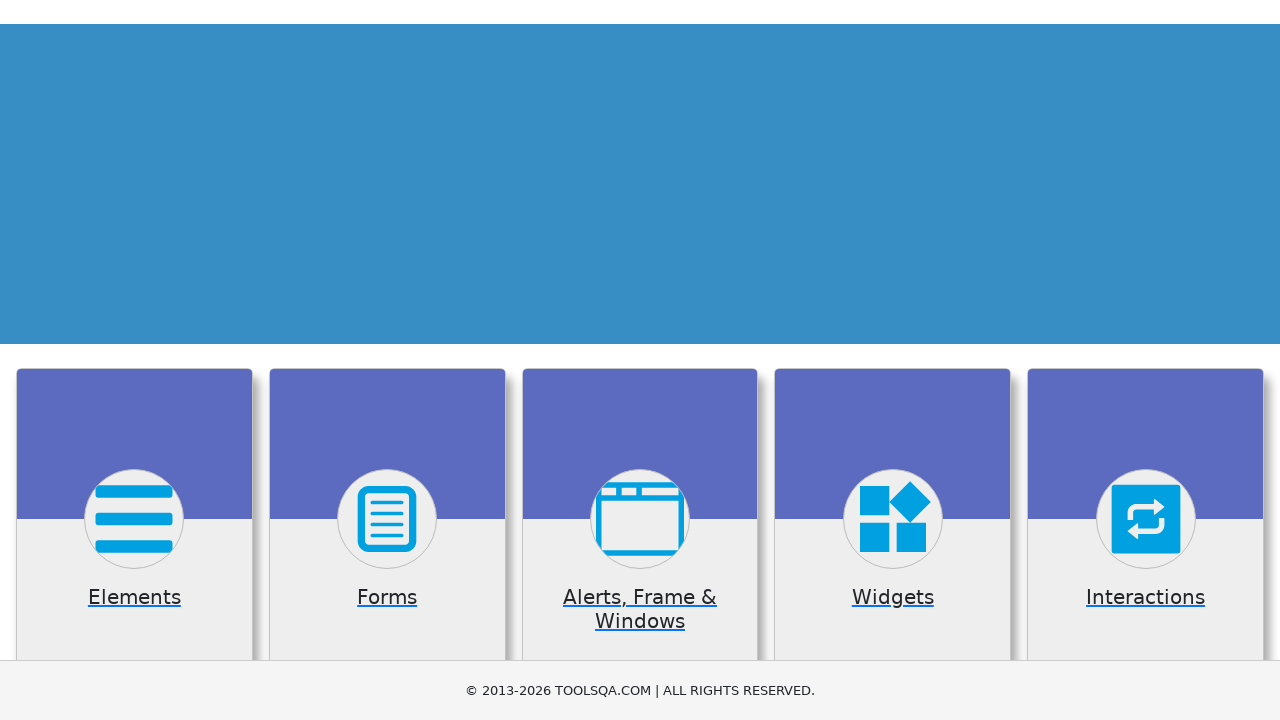

Header logo/icon image element loaded
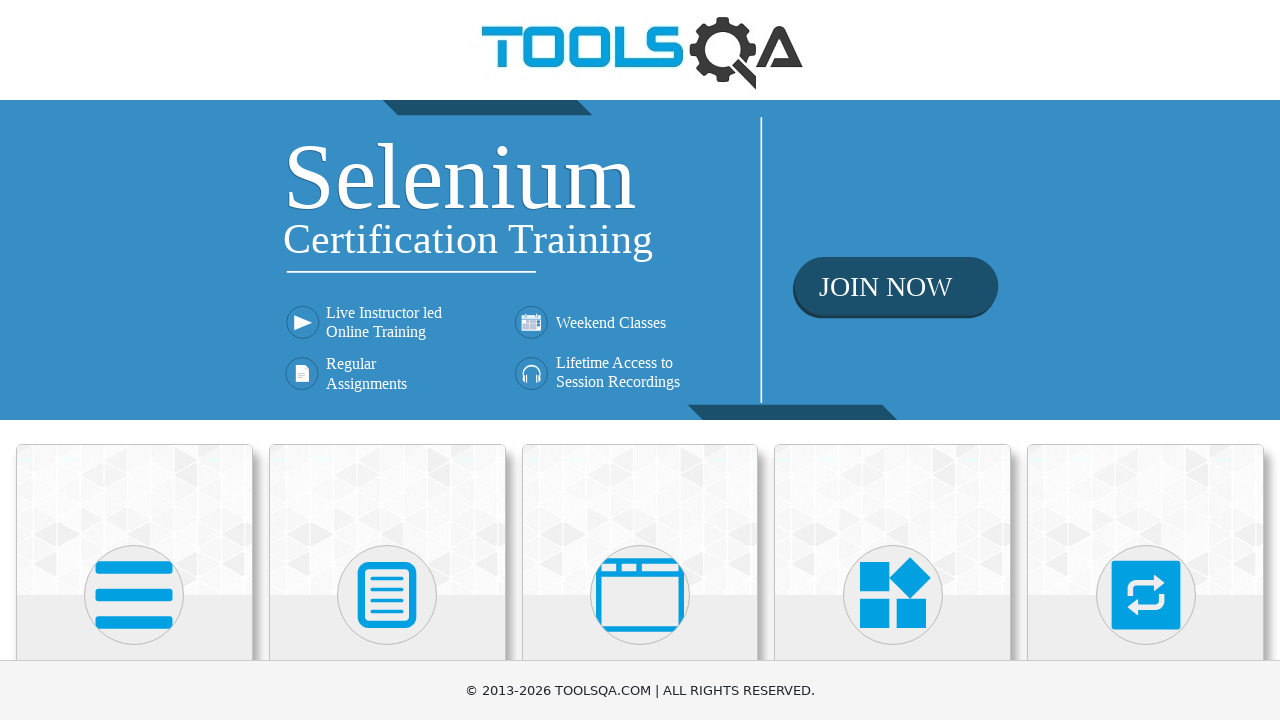

Located header logo/icon image element
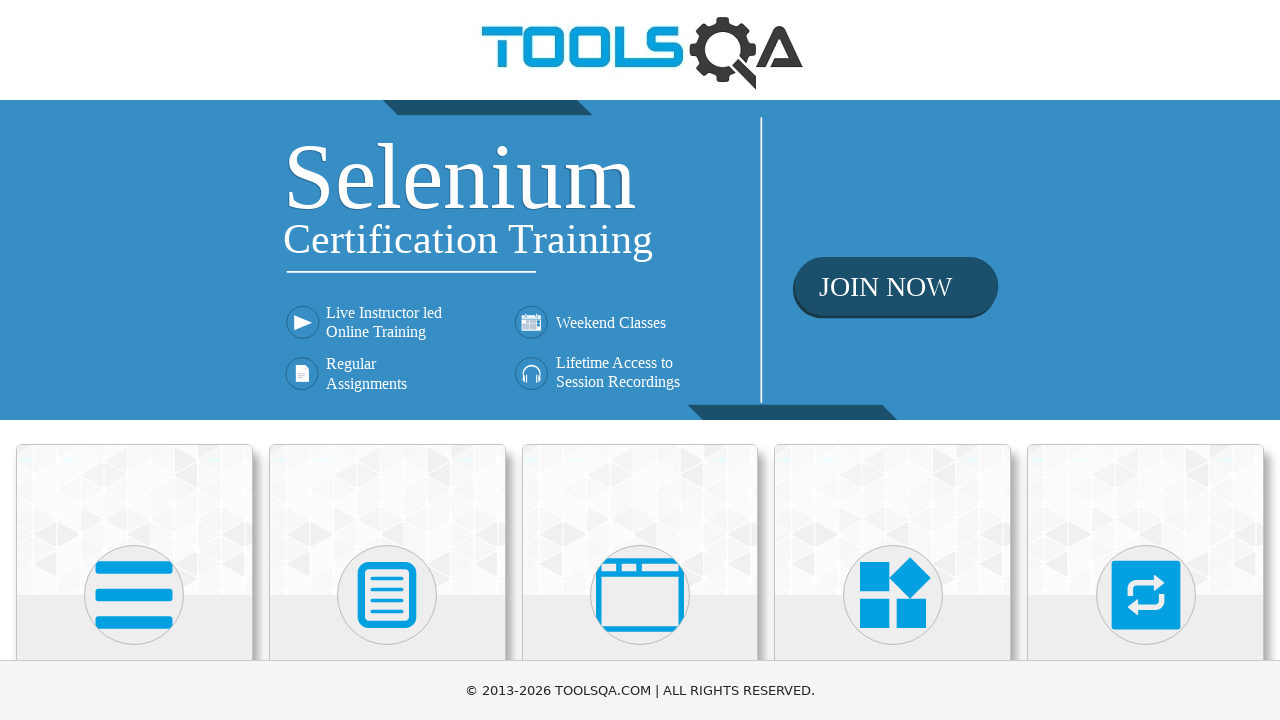

Verified header icon is visible on the page
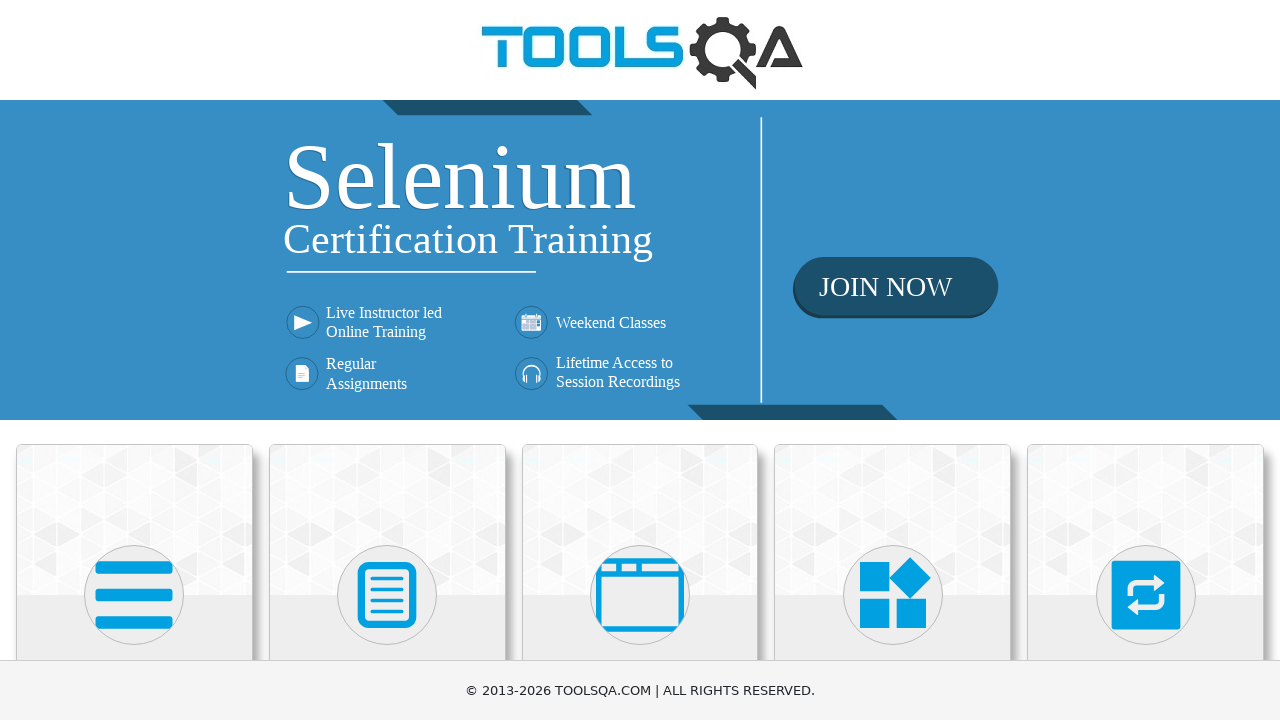

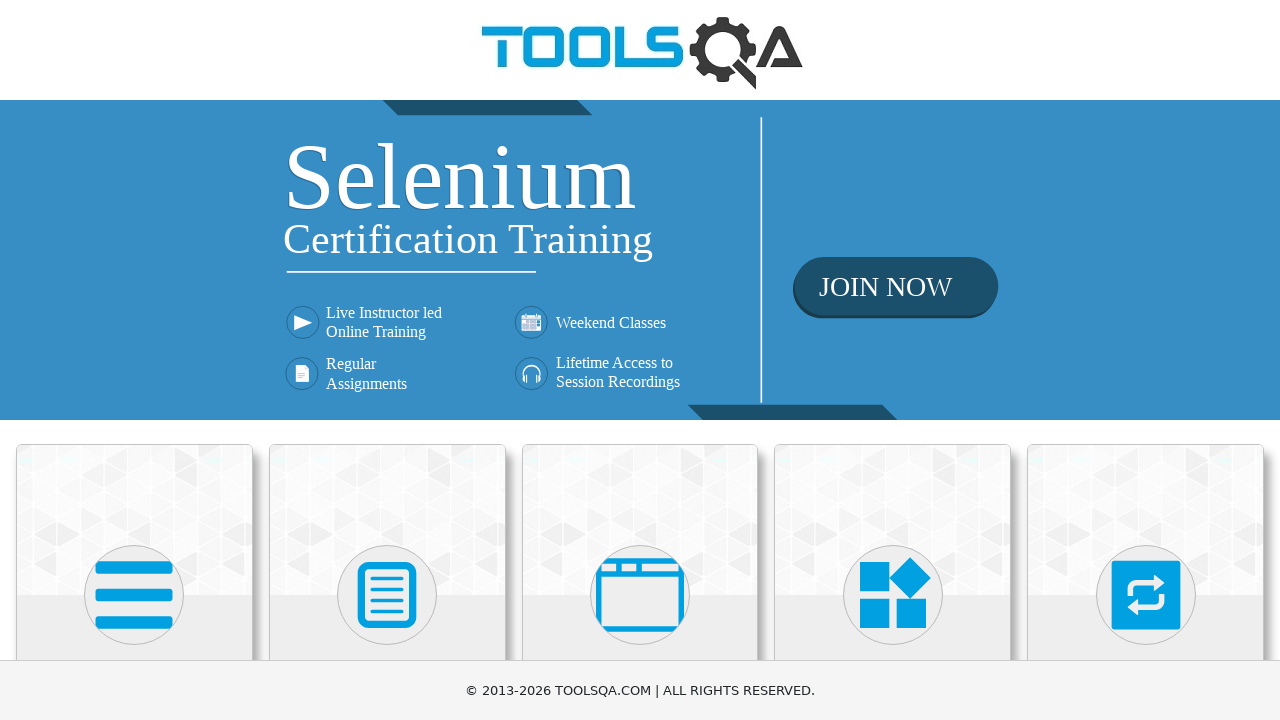